Tests form filling functionality by populating various input types (text fields, checkboxes, radio buttons, and select dropdowns) and verifying the values are correctly set.

Starting URL: http://ipjohnson.github.io/SeleniumFixture/TestSite/InputForm.html

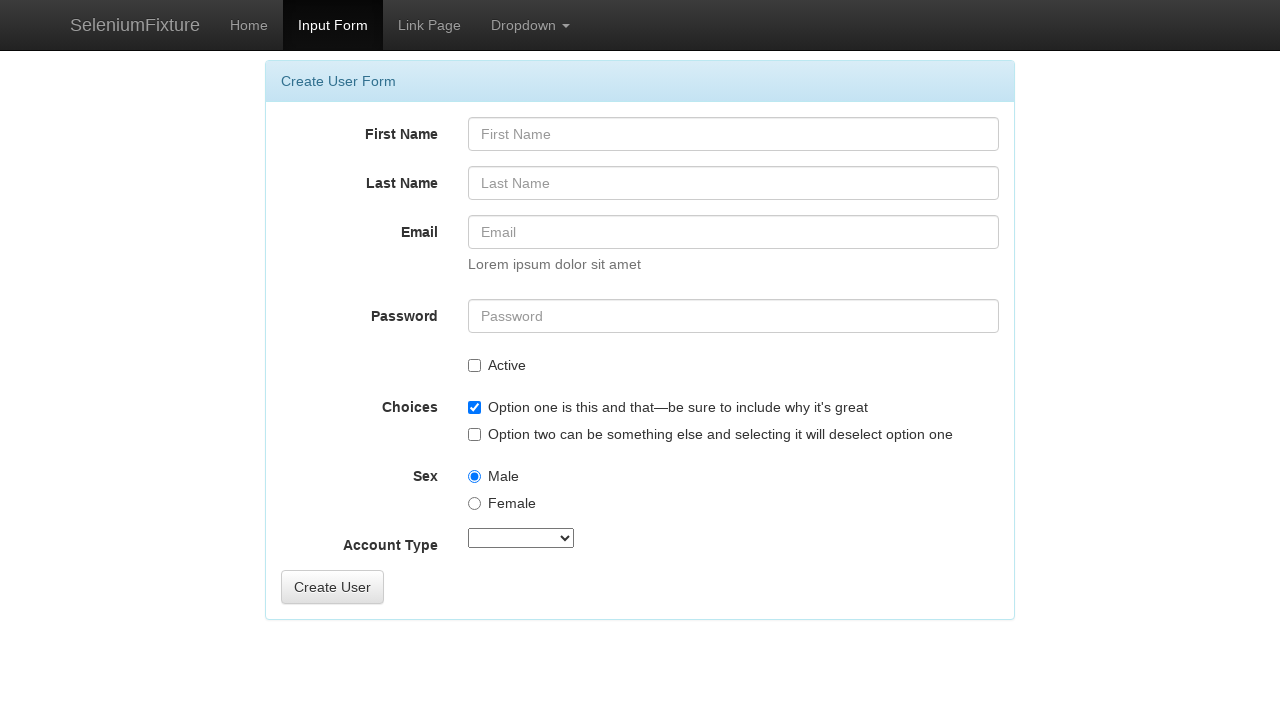

Filled FirstName field with 'Sterling' on #FirstName
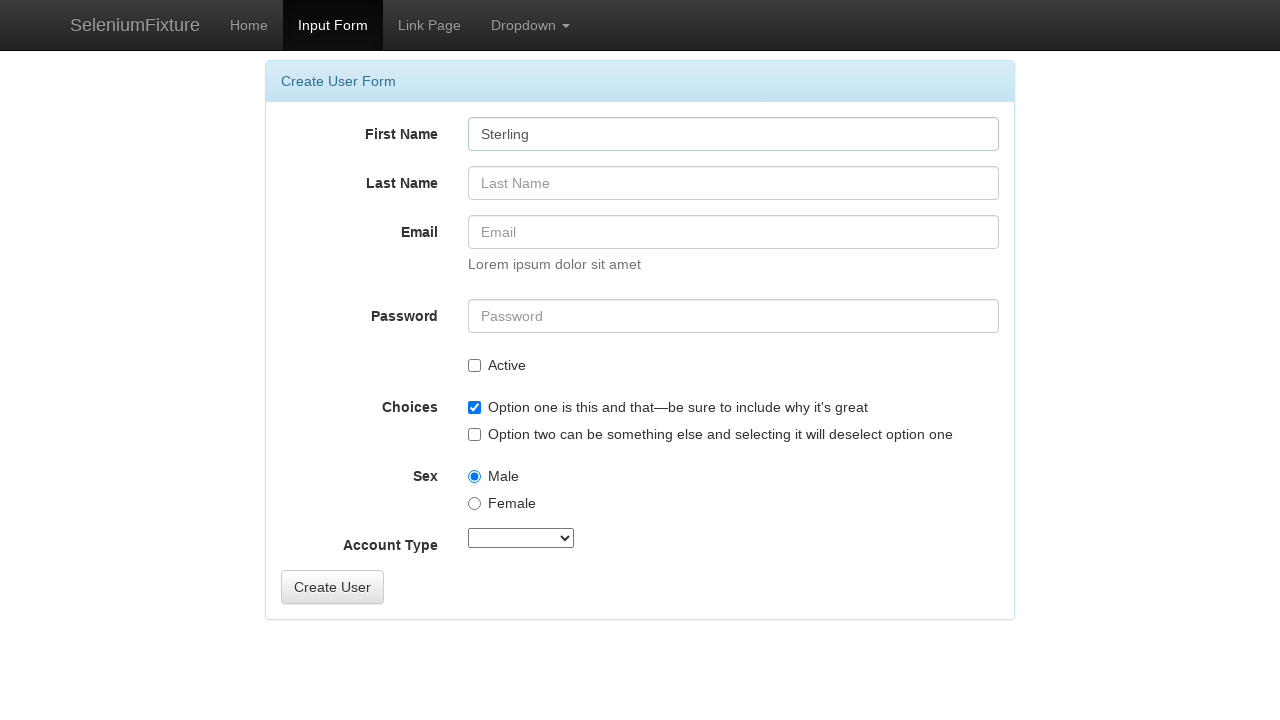

Filled LastName field with 'Archer' on #LastName
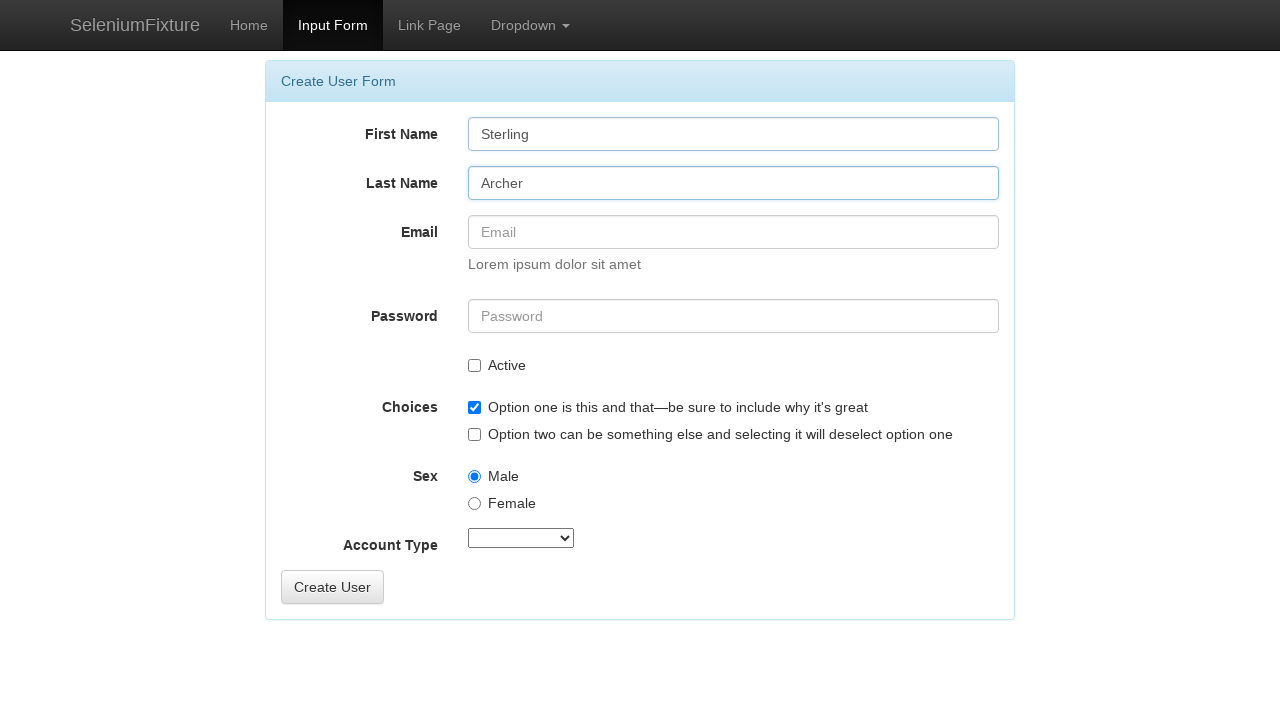

Filled Email field with 'sterling.archer@spy.gov' on #Email
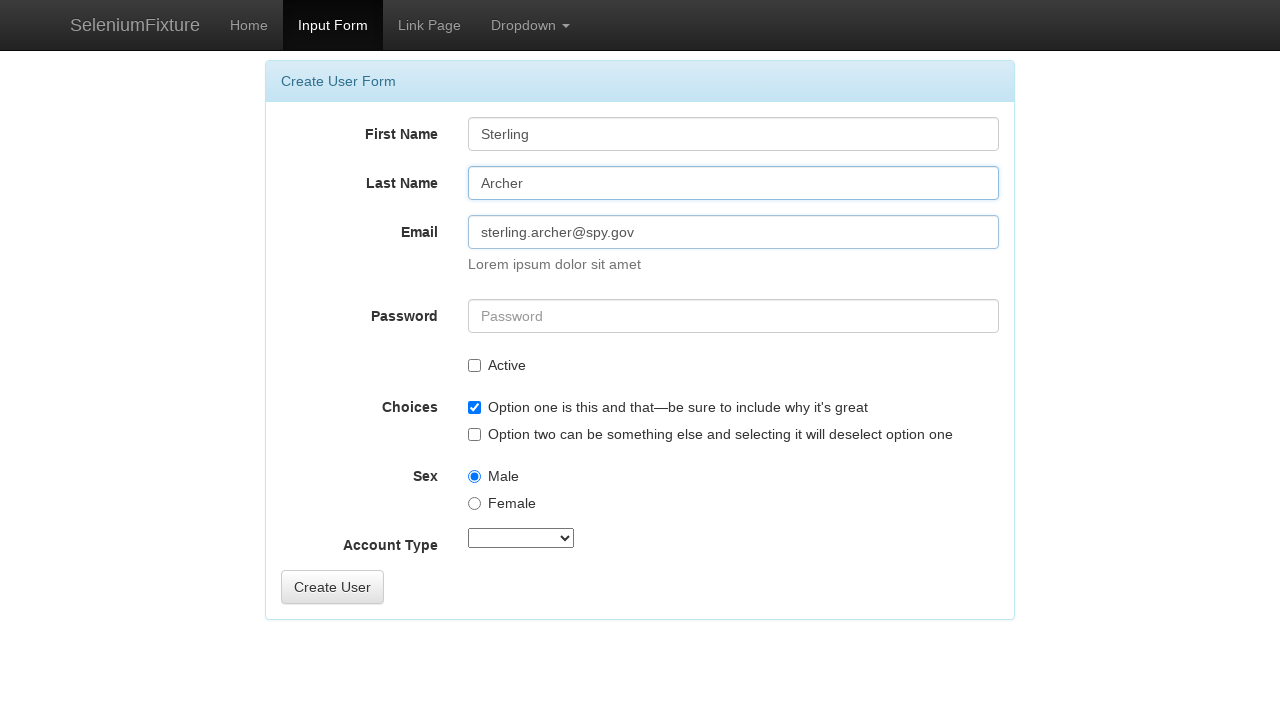

Filled Password field with 'HelloWorld1!' on #Password
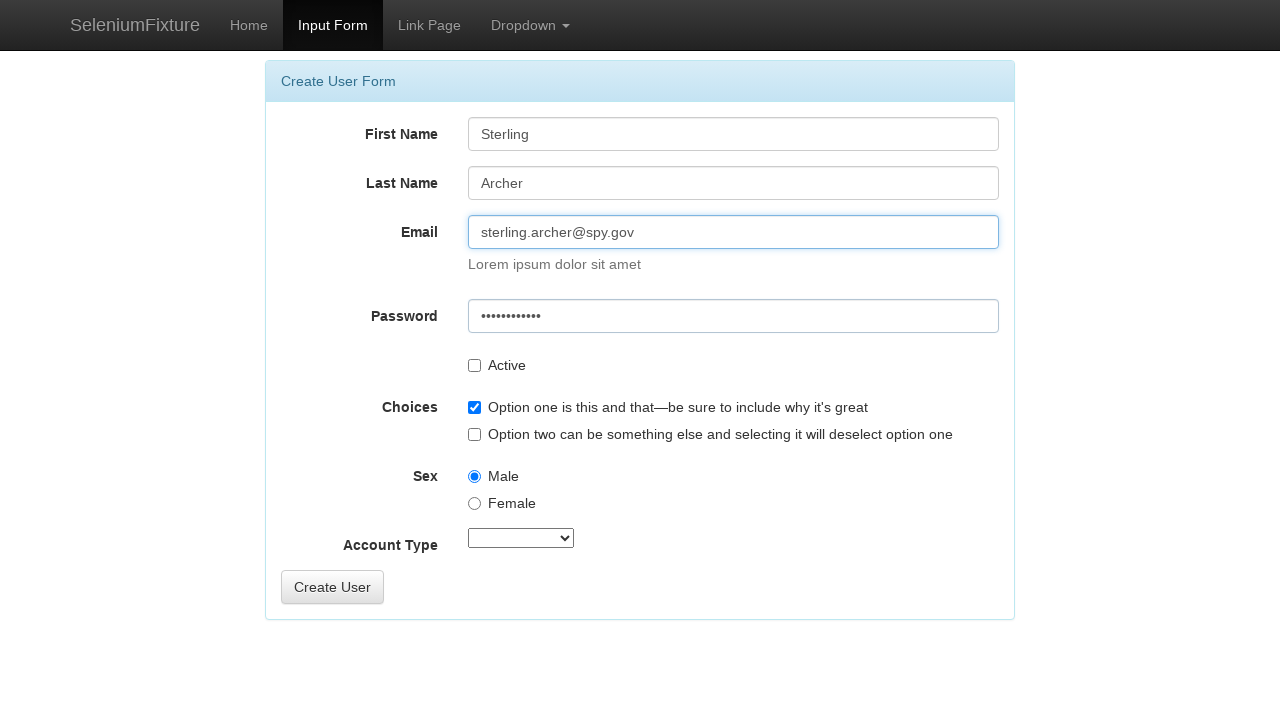

Checked Active checkbox at (474, 366) on #Active
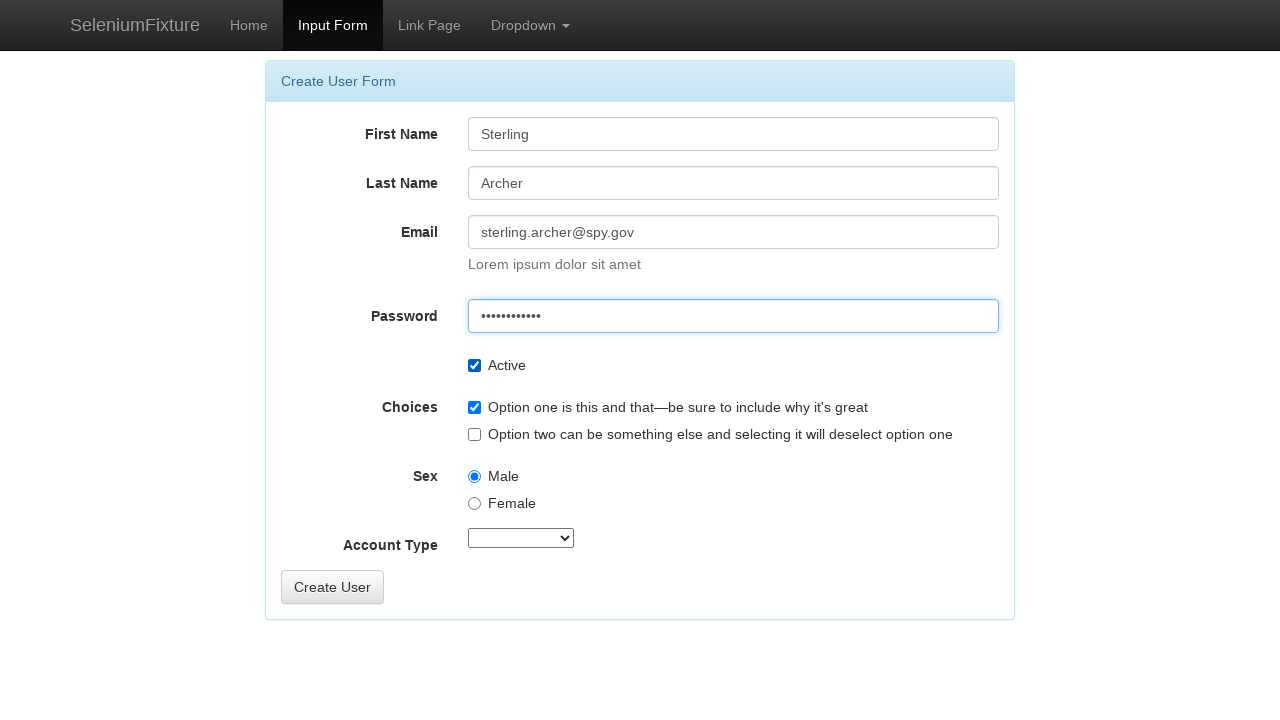

Unchecked OptionsCheckbox1 at (474, 408) on #OptionsCheckbox1
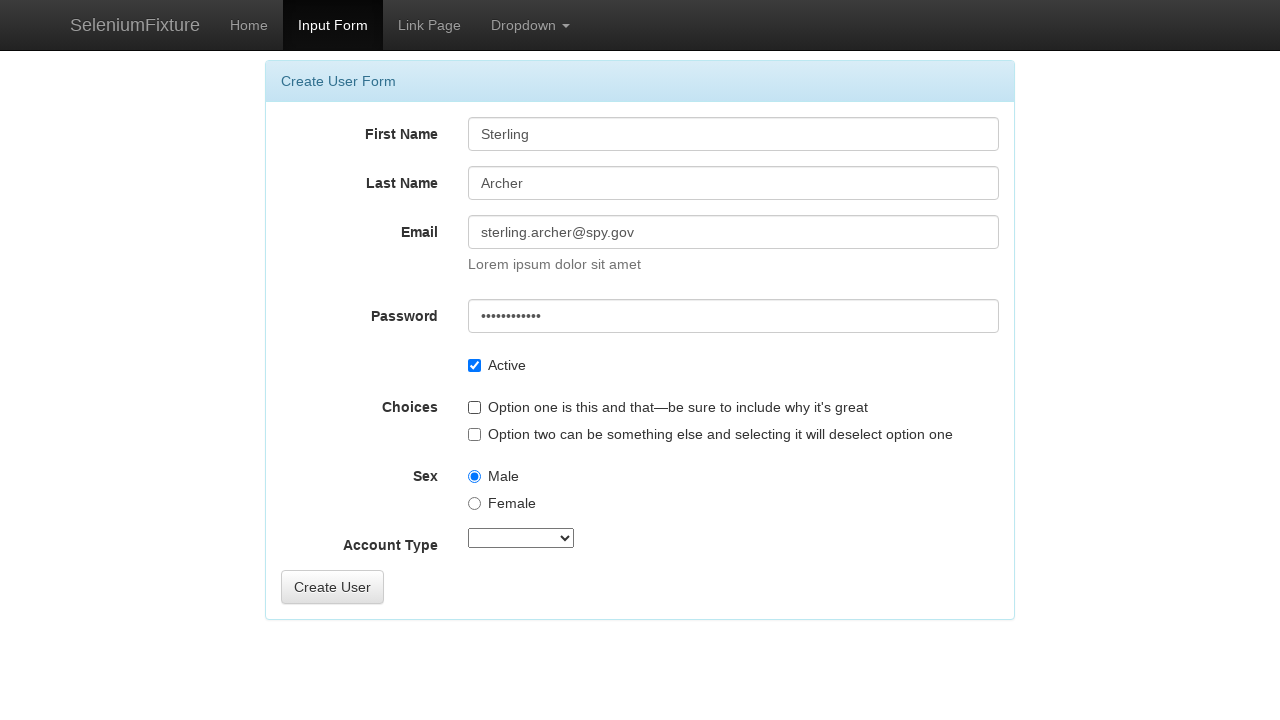

Checked OptionsCheckbox2 at (474, 434) on #OptionsCheckbox2
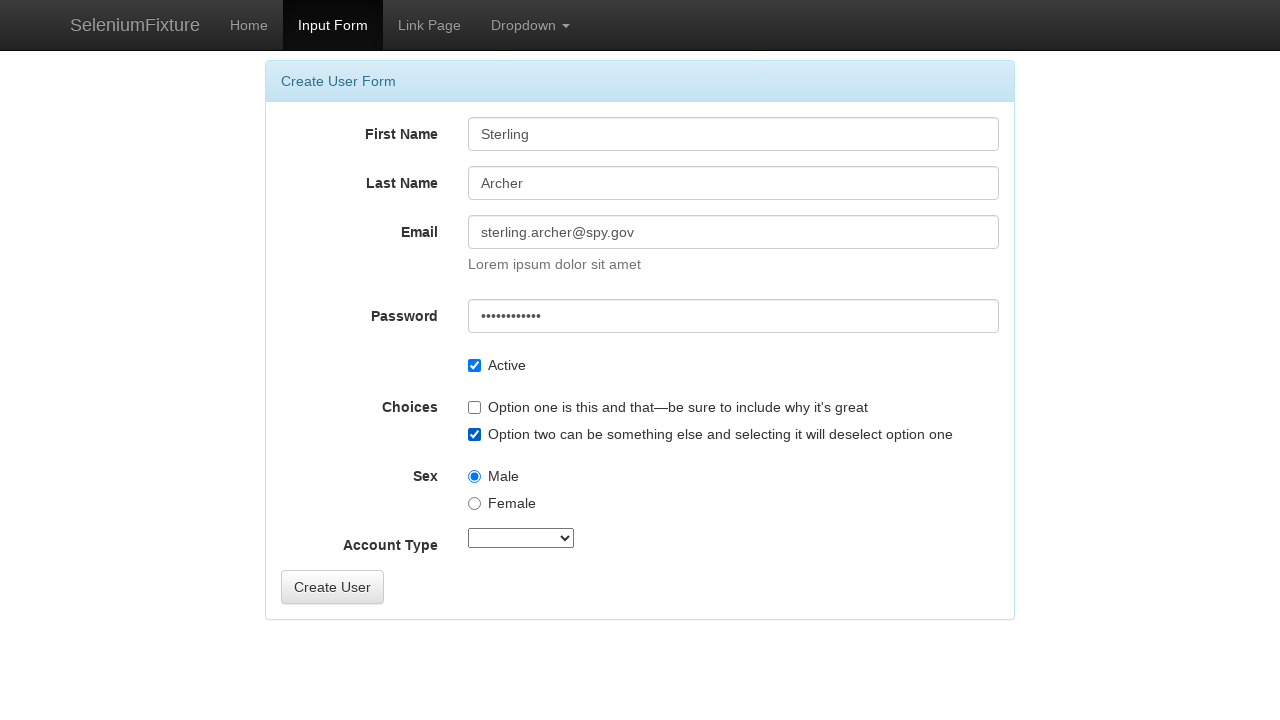

Selected Male radio button (OptionsRadios1) on #OptionsRadios1
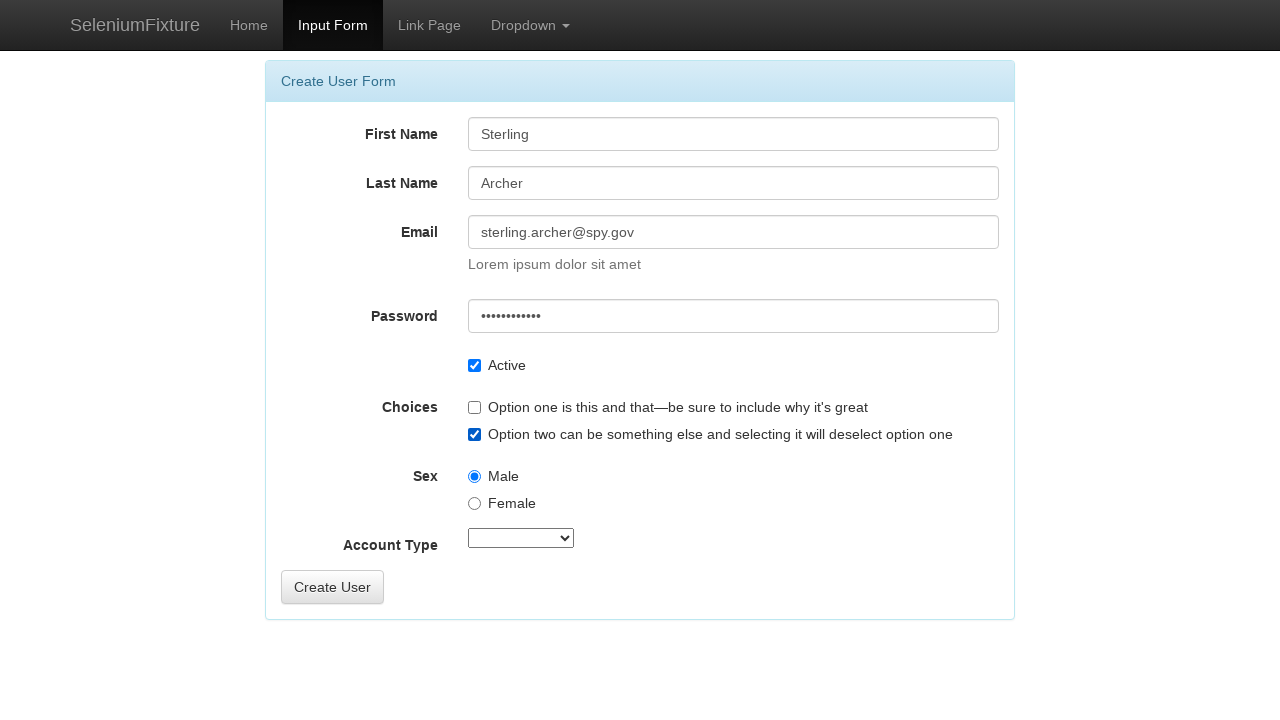

Selected SuperAdmin from AccountType dropdown on #AccountType
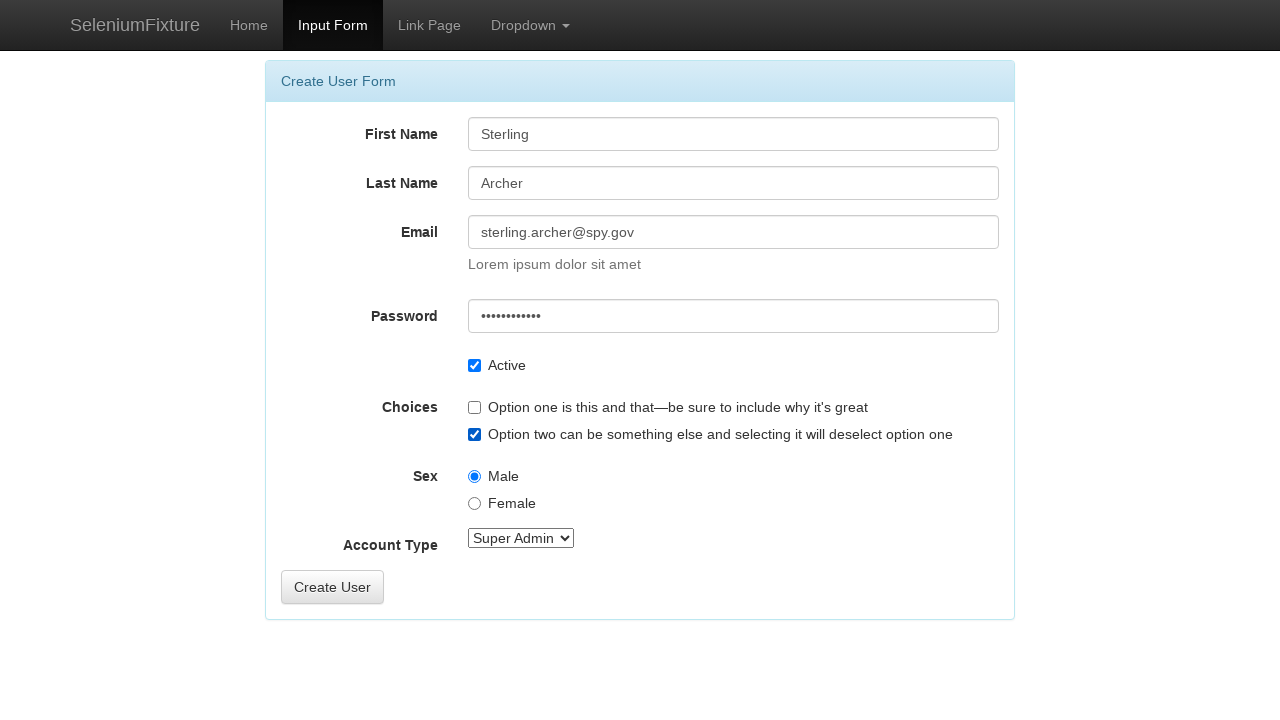

Verified FirstName field is present on the page
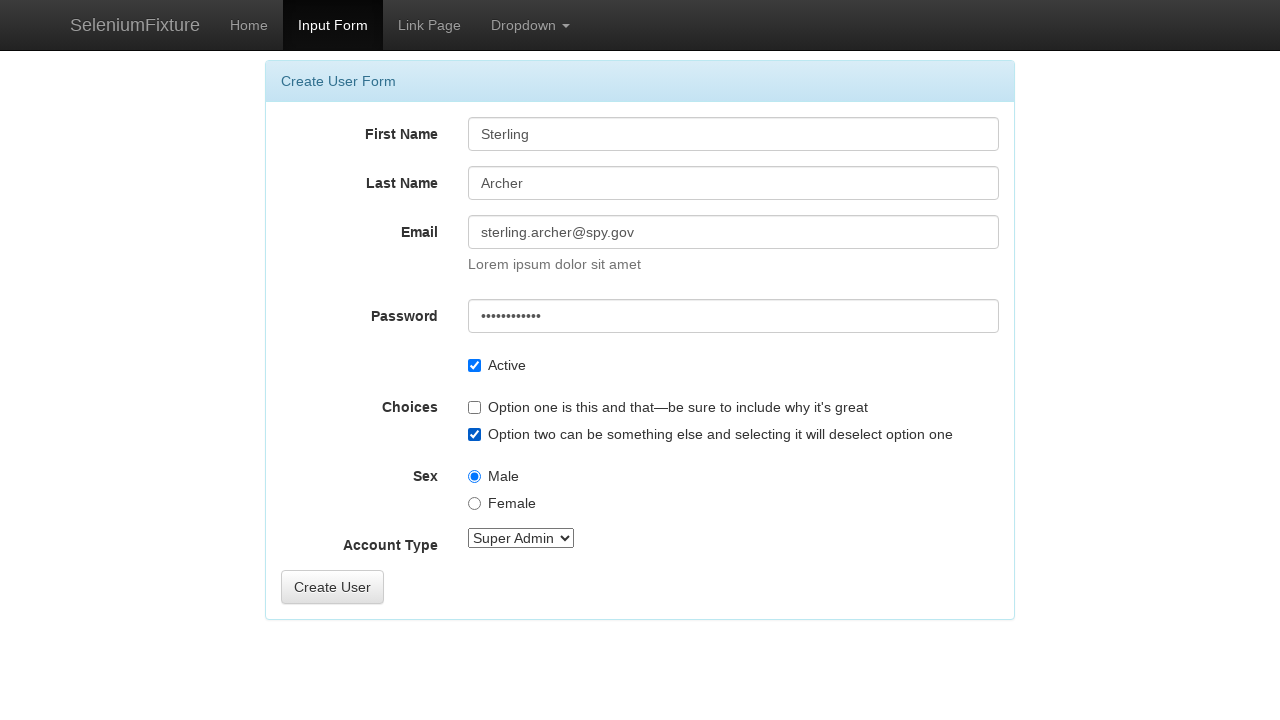

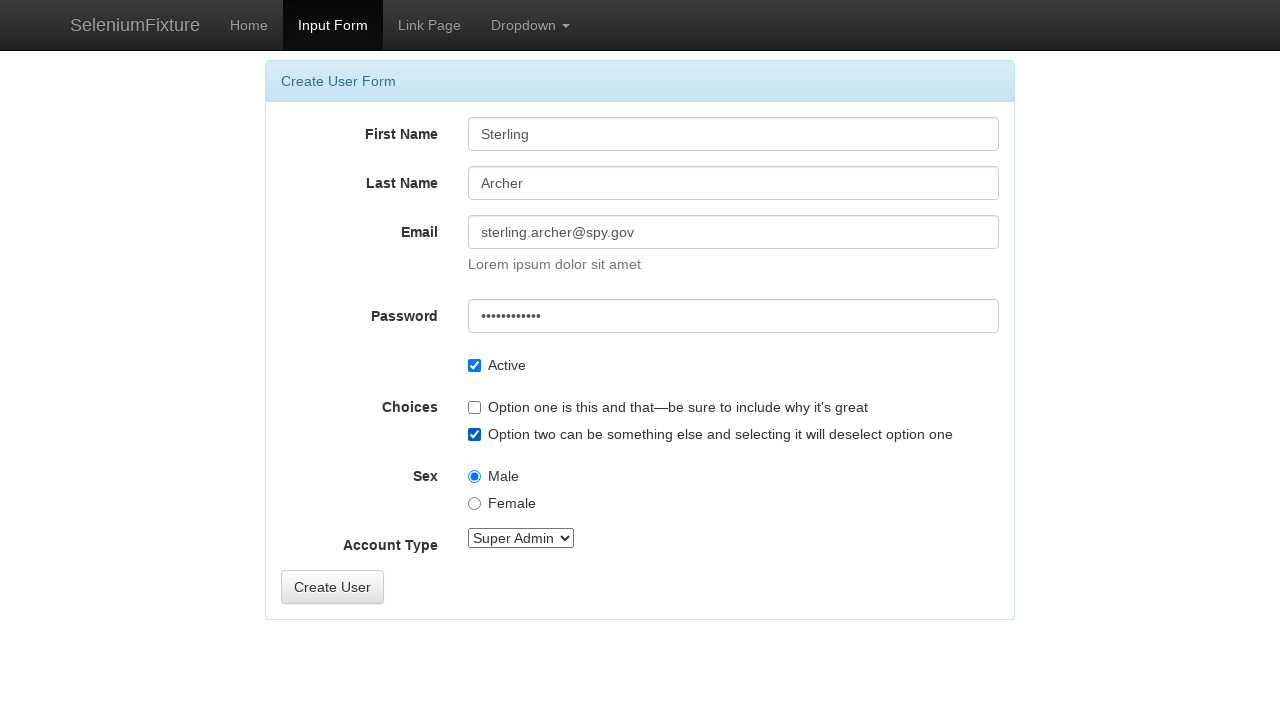